Tests adding multiple todo items and verifies they appear in the list correctly

Starting URL: https://demo.playwright.dev/todomvc

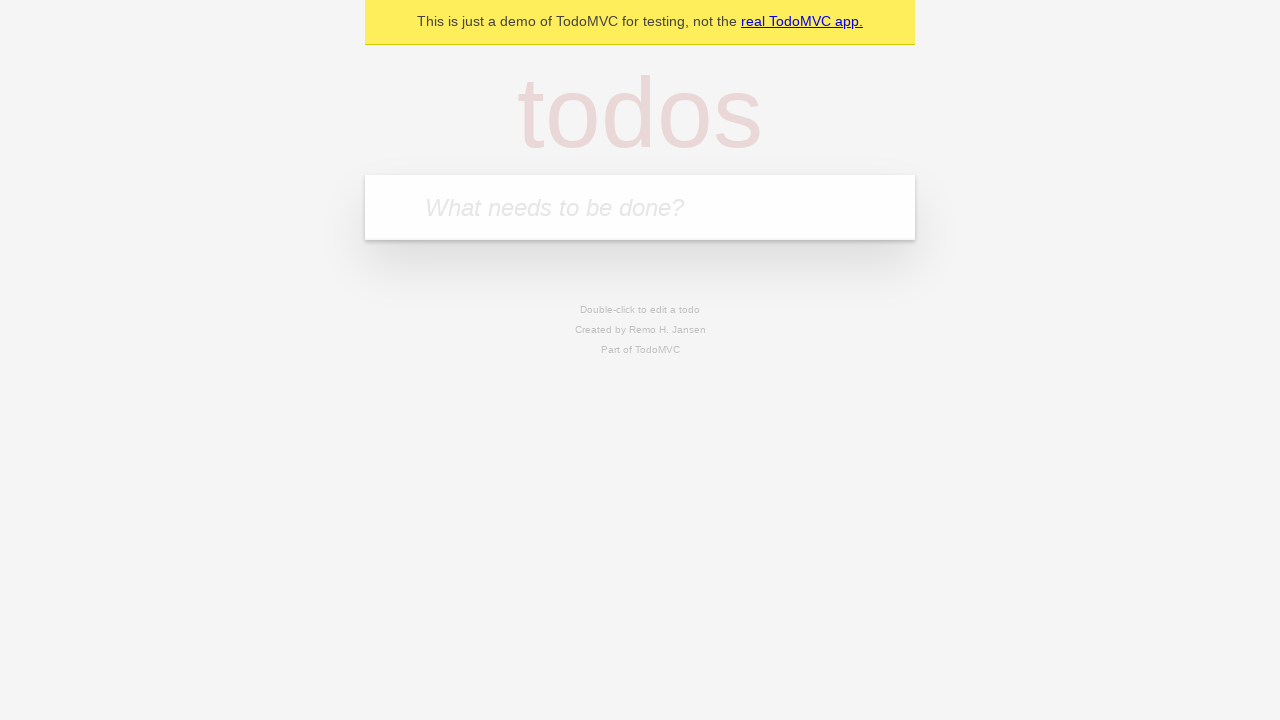

Filled todo input with 'buy some cheese' on internal:attr=[placeholder="What needs to be done?"i]
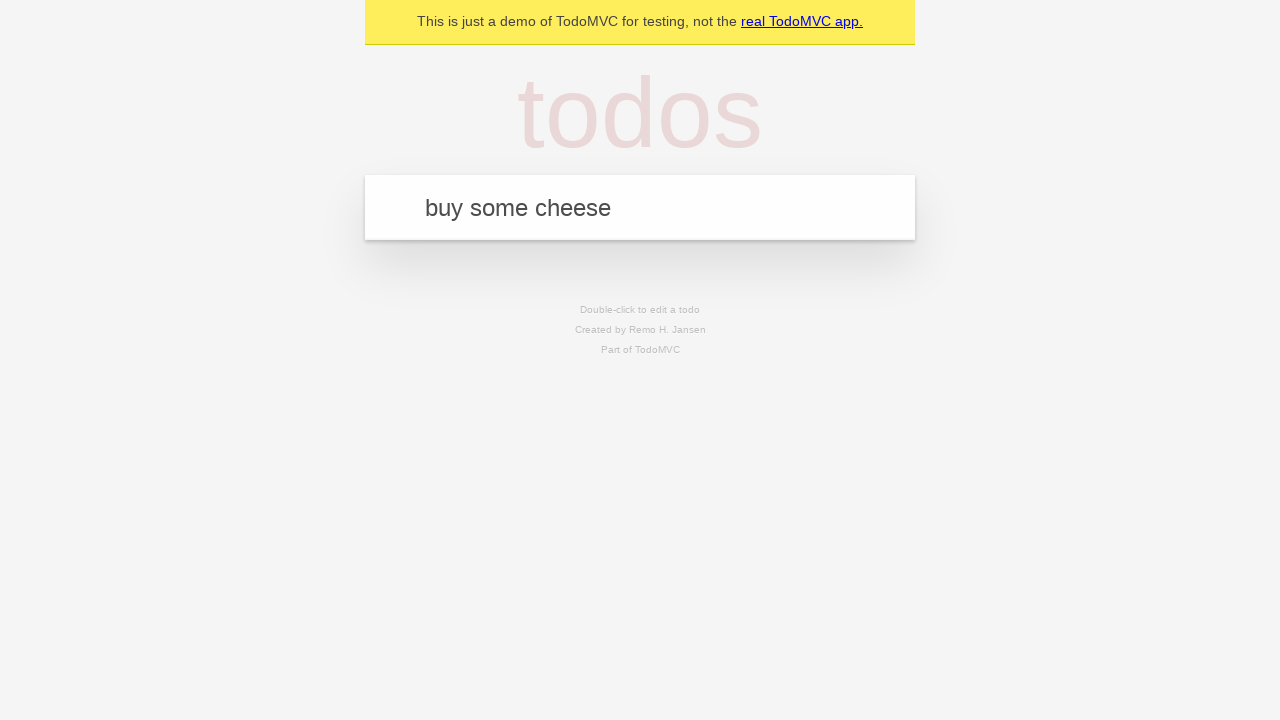

Pressed Enter to add first todo item on internal:attr=[placeholder="What needs to be done?"i]
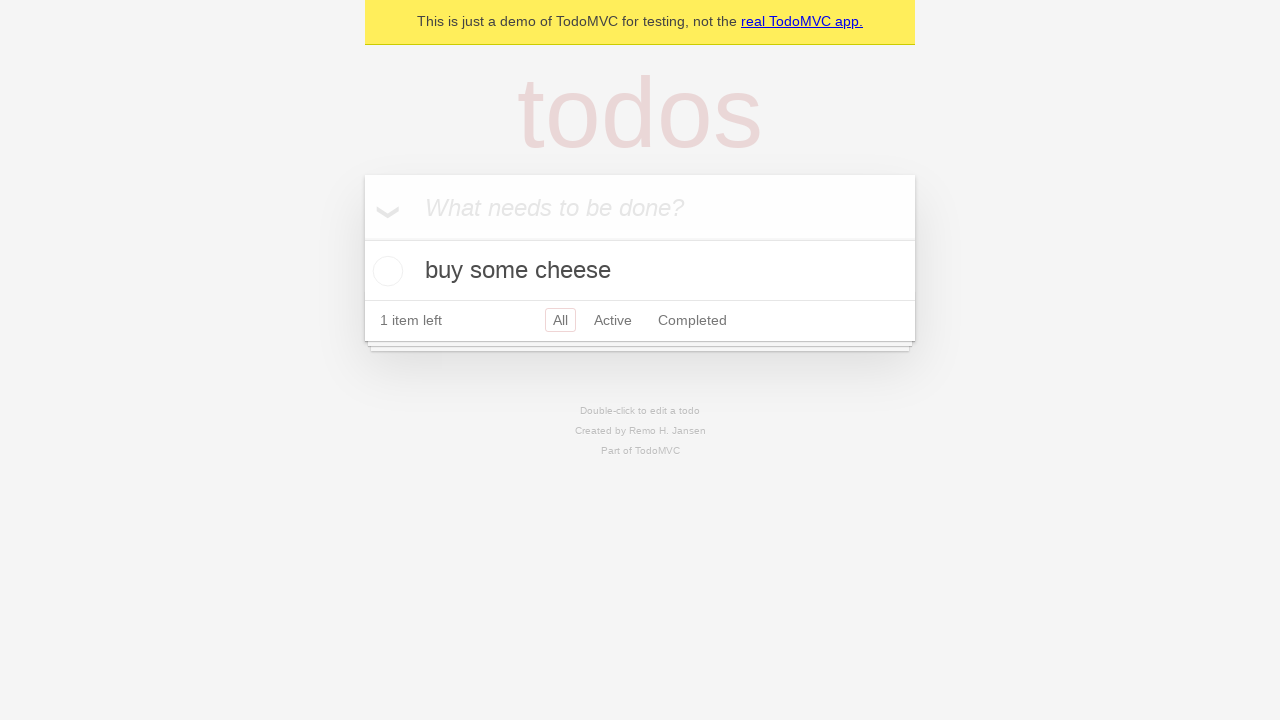

First todo item appeared in list
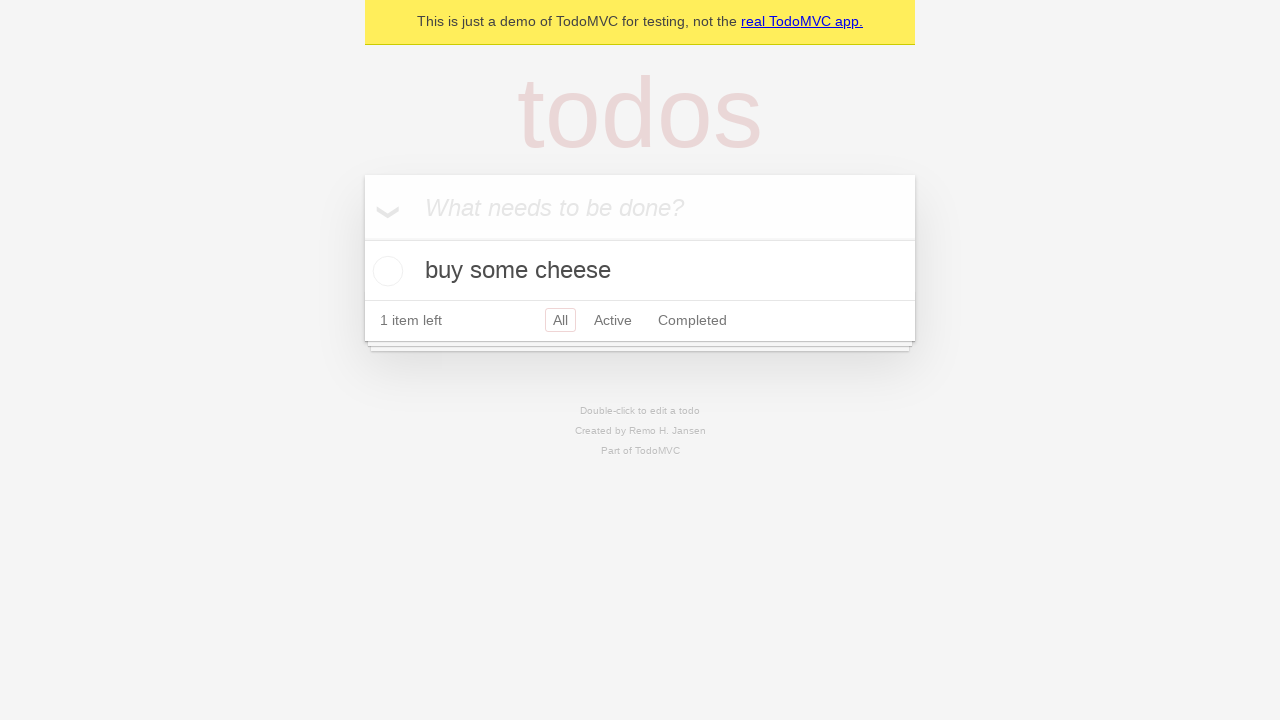

Filled todo input with 'feed the cat' on internal:attr=[placeholder="What needs to be done?"i]
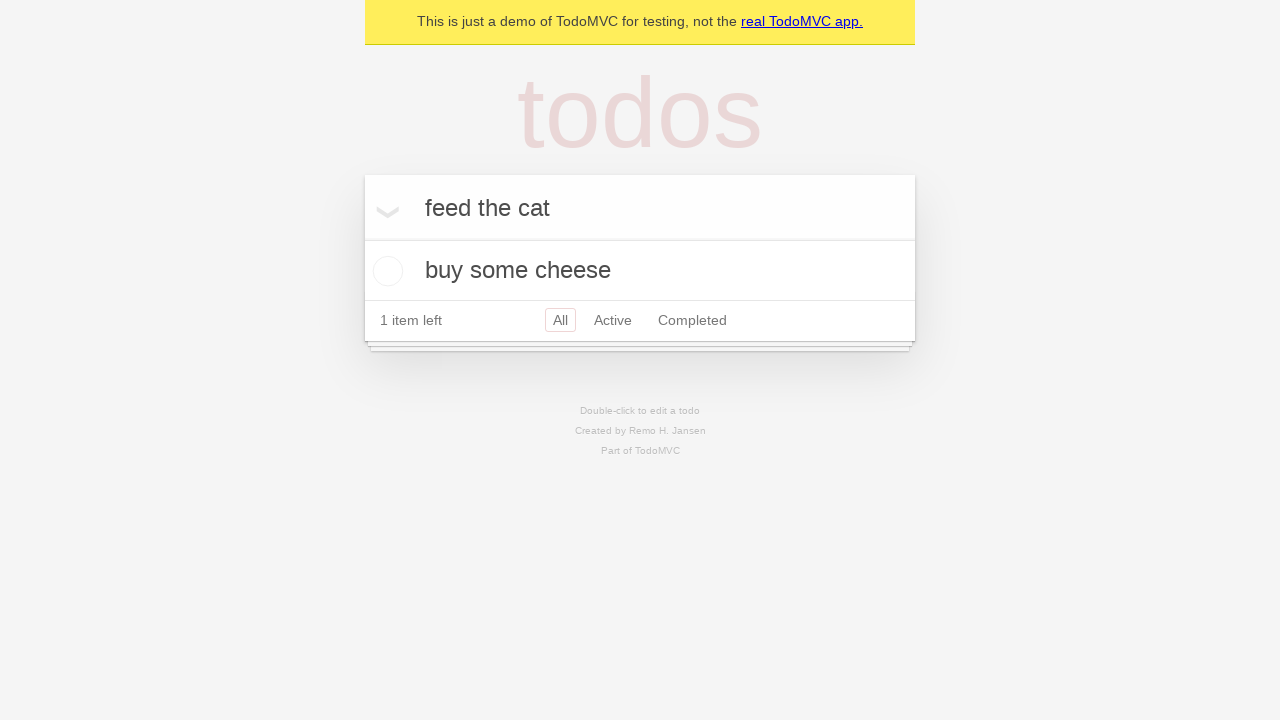

Pressed Enter to add second todo item on internal:attr=[placeholder="What needs to be done?"i]
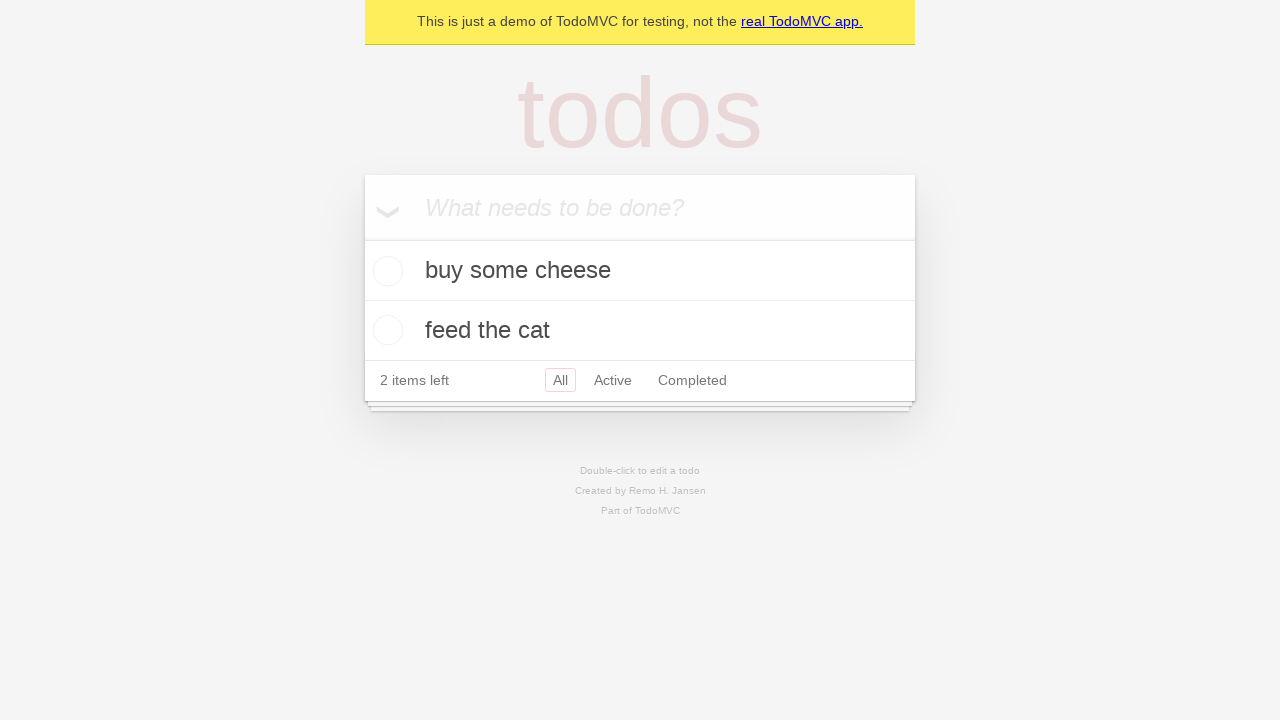

Second todo item appeared in list, confirming both todos are present
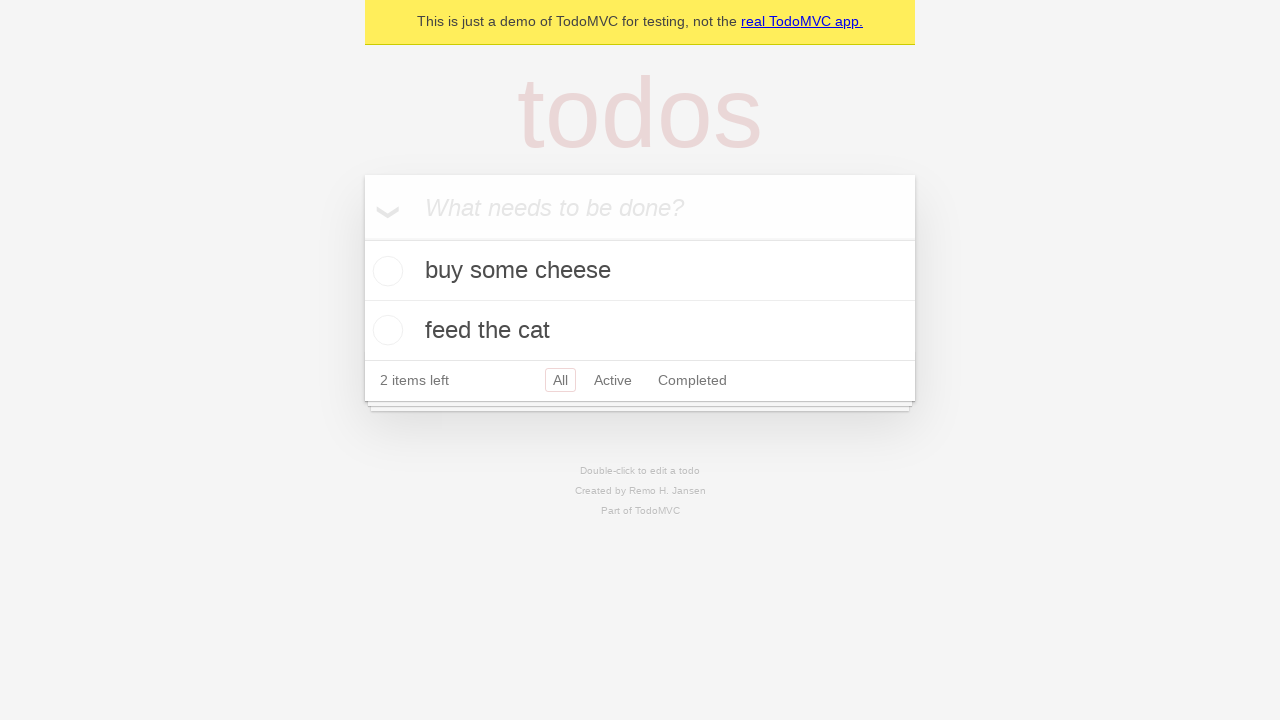

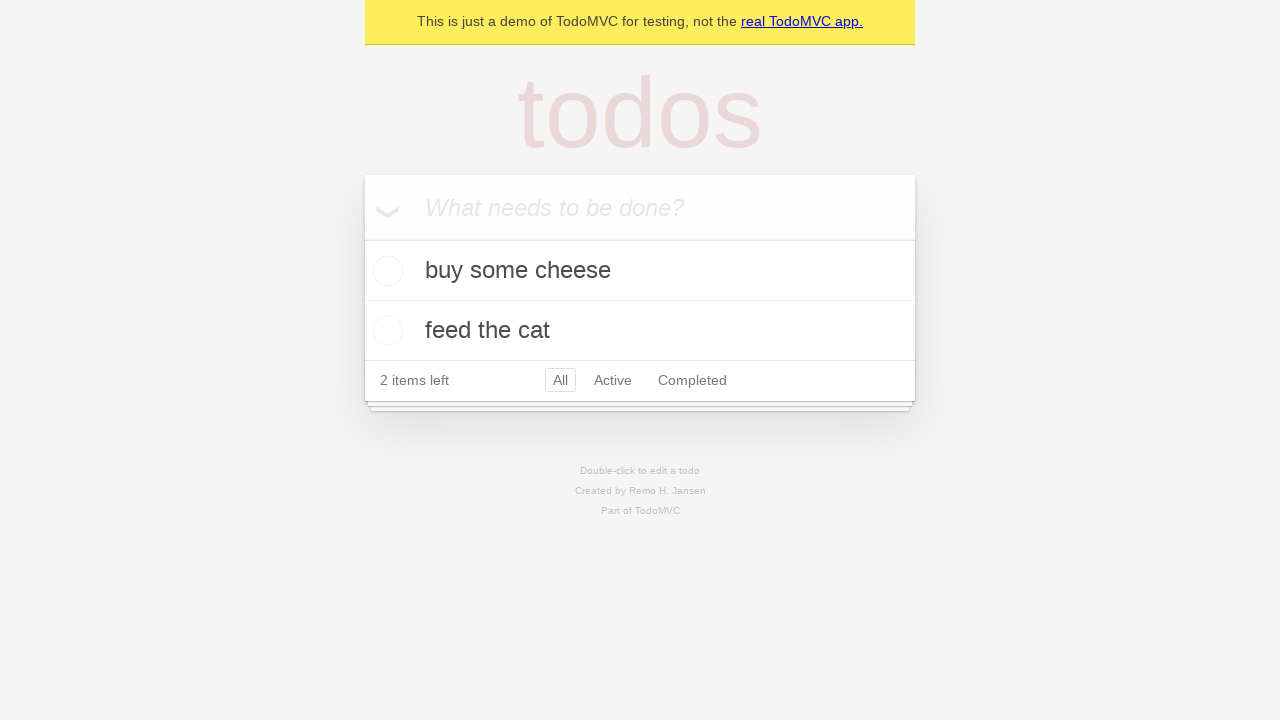